Tests form filling functionality by clicking a specific link, then filling out a multi-field form with personal information (first name, last name, city, country) and submitting it.

Starting URL: http://suninjuly.github.io/find_link_text

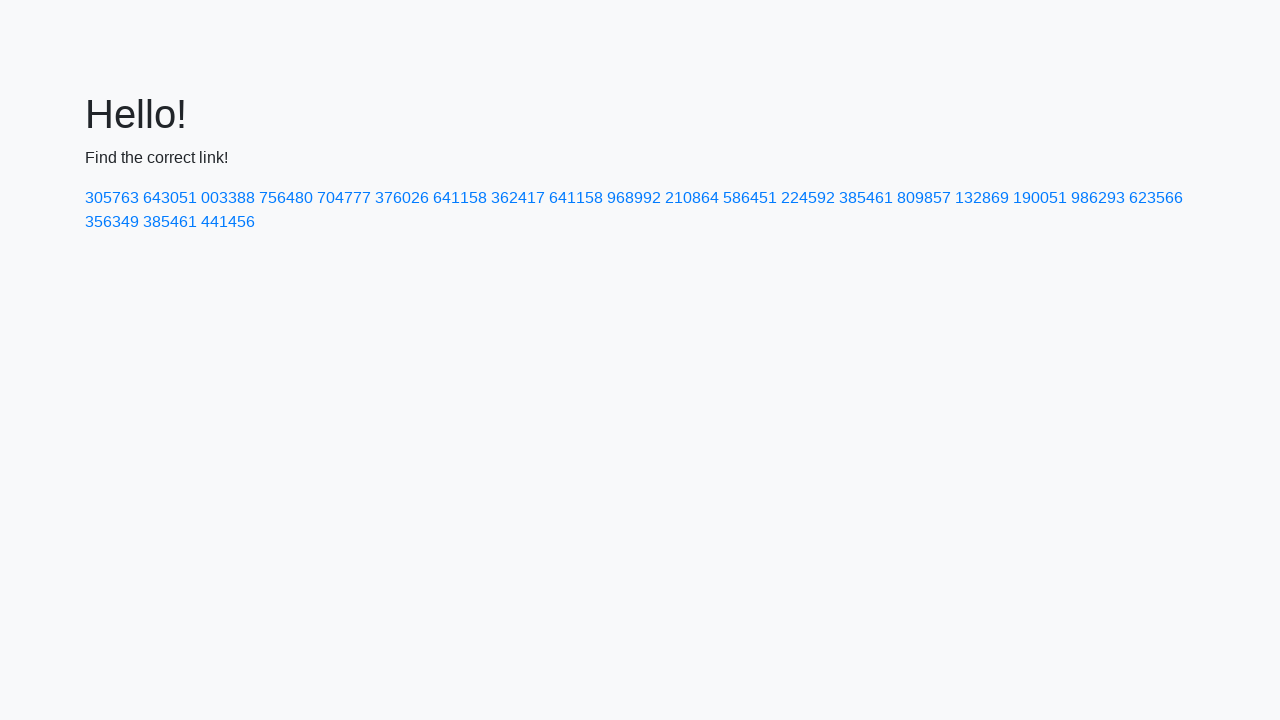

Clicked link with text '224592' at (808, 198) on text=224592
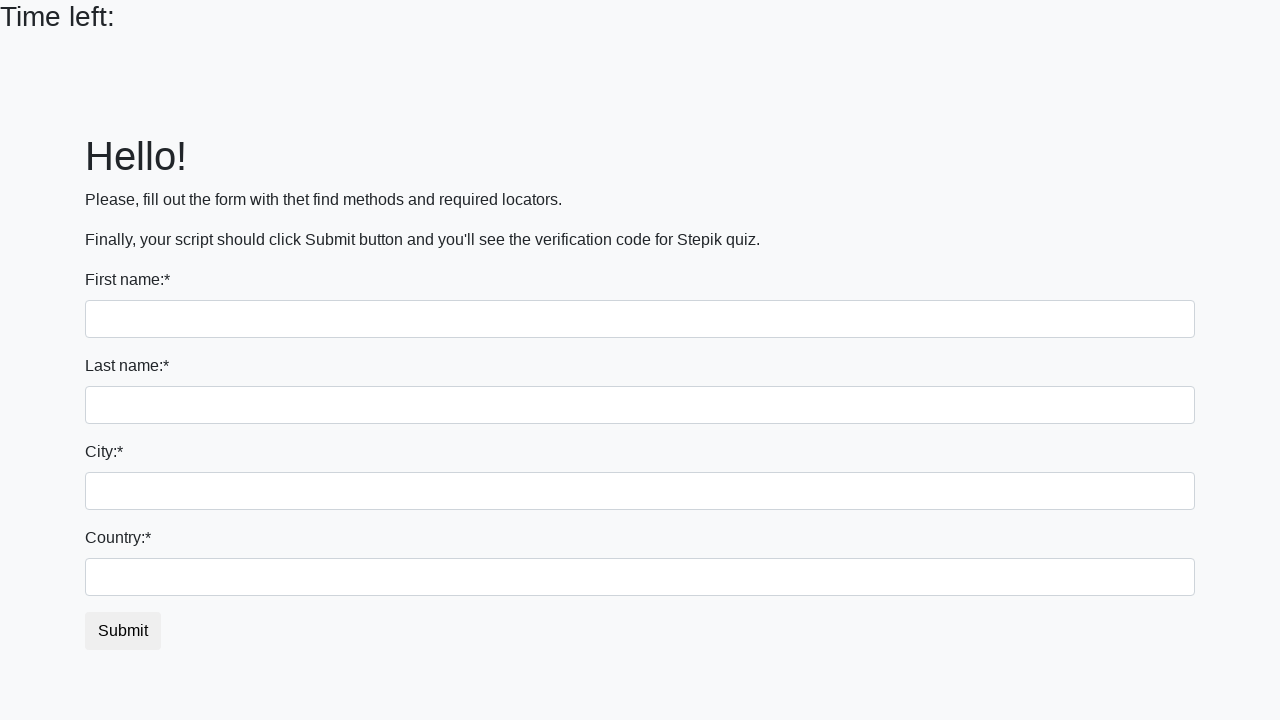

Filled first name field with 'Alex' on input
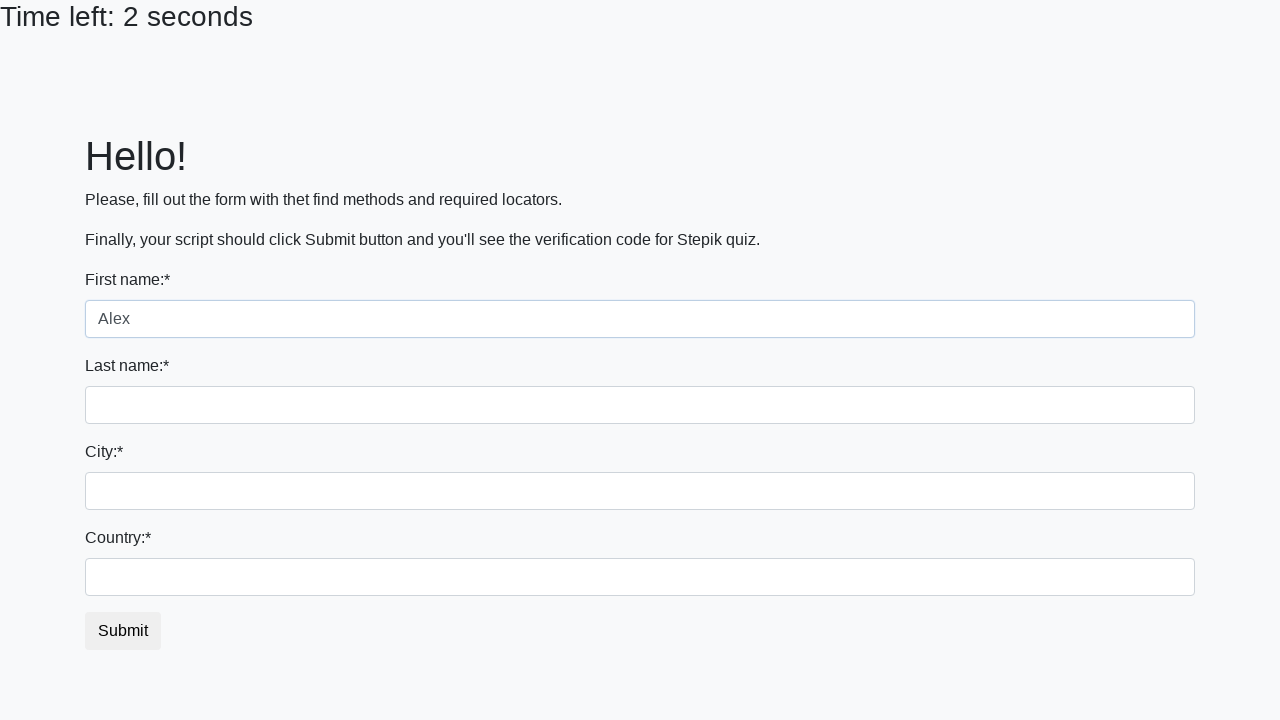

Filled last name field with 'Rusinov' on input[name='last_name']
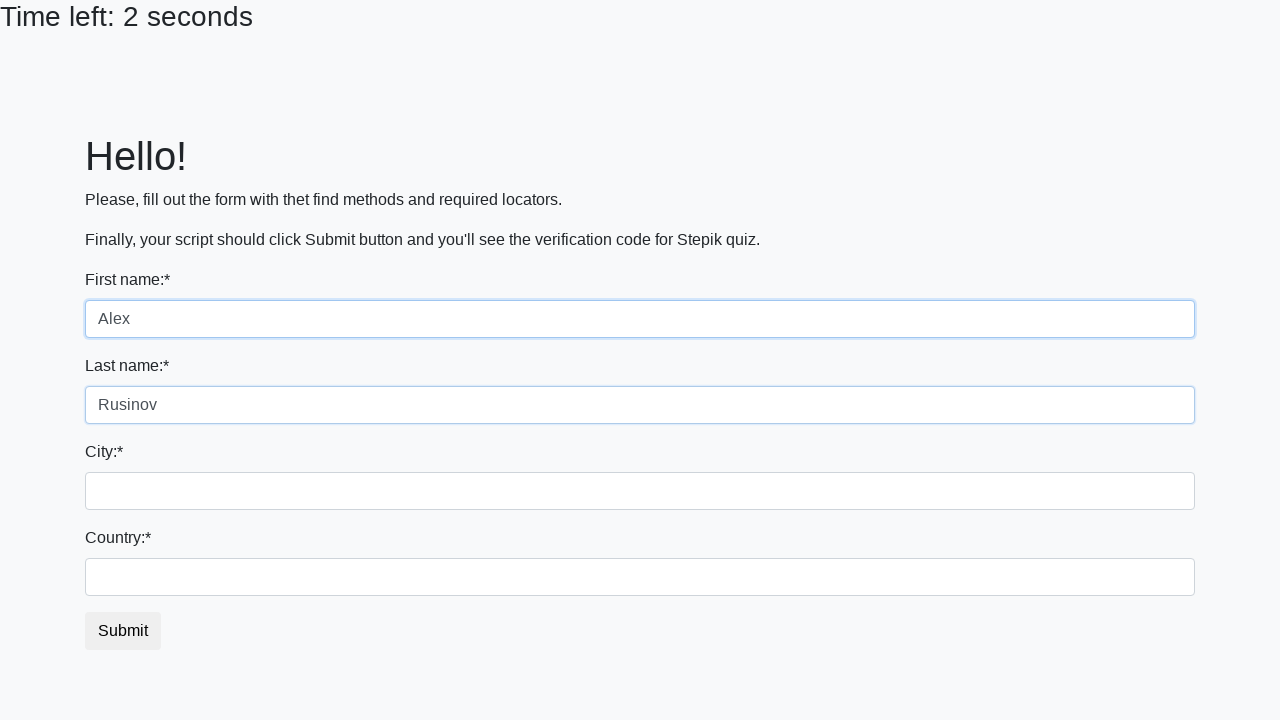

Filled city field with 'Omsk' on .form-control.city
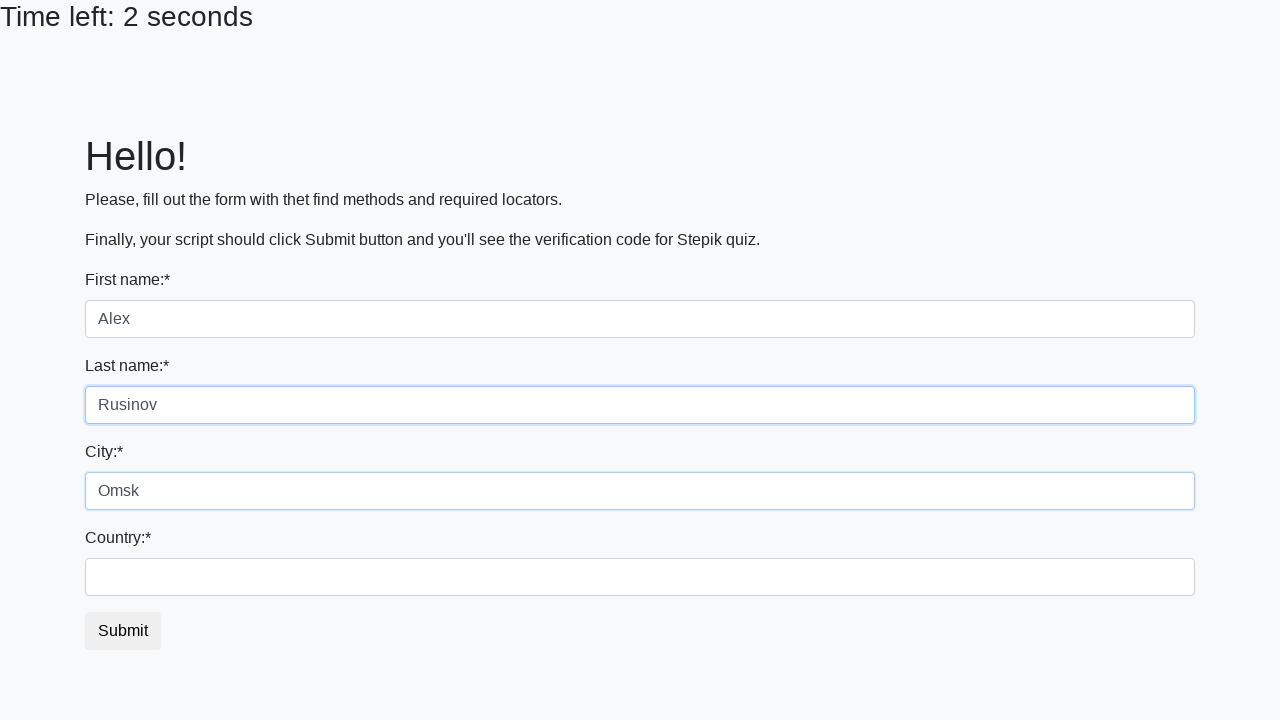

Filled country field with 'Russia' on #country
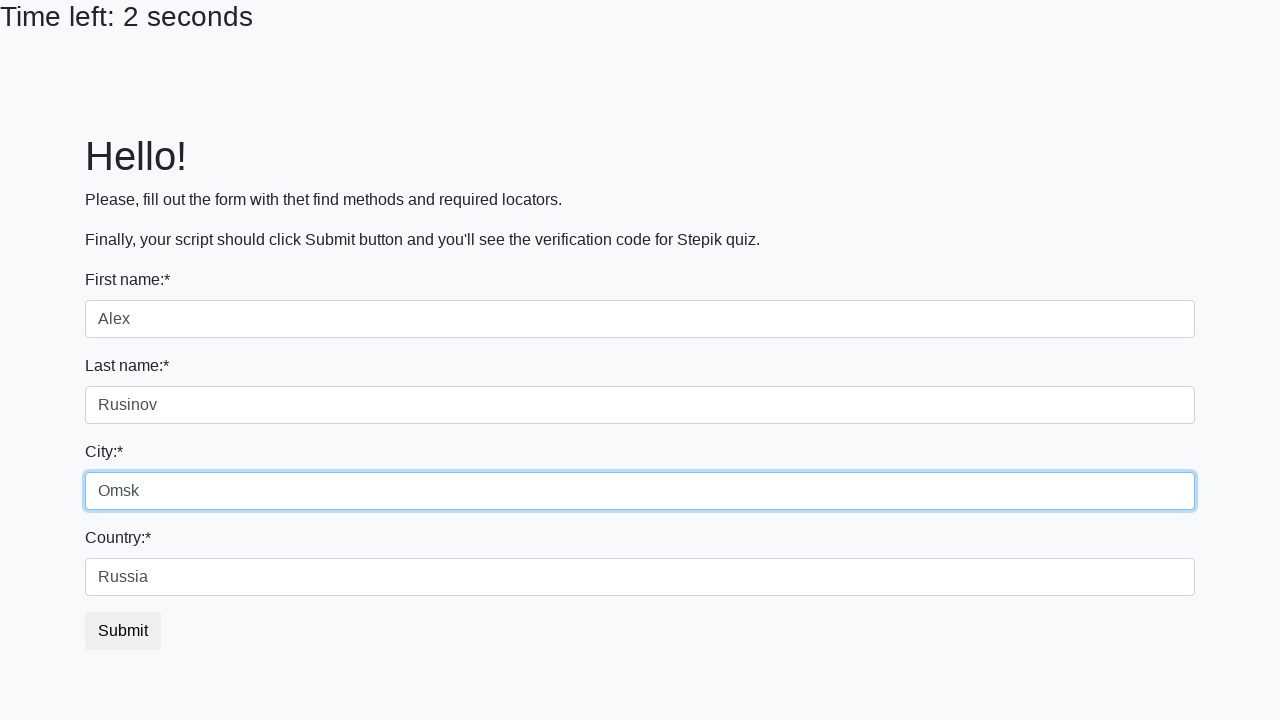

Clicked submit button to submit form at (123, 631) on button.btn
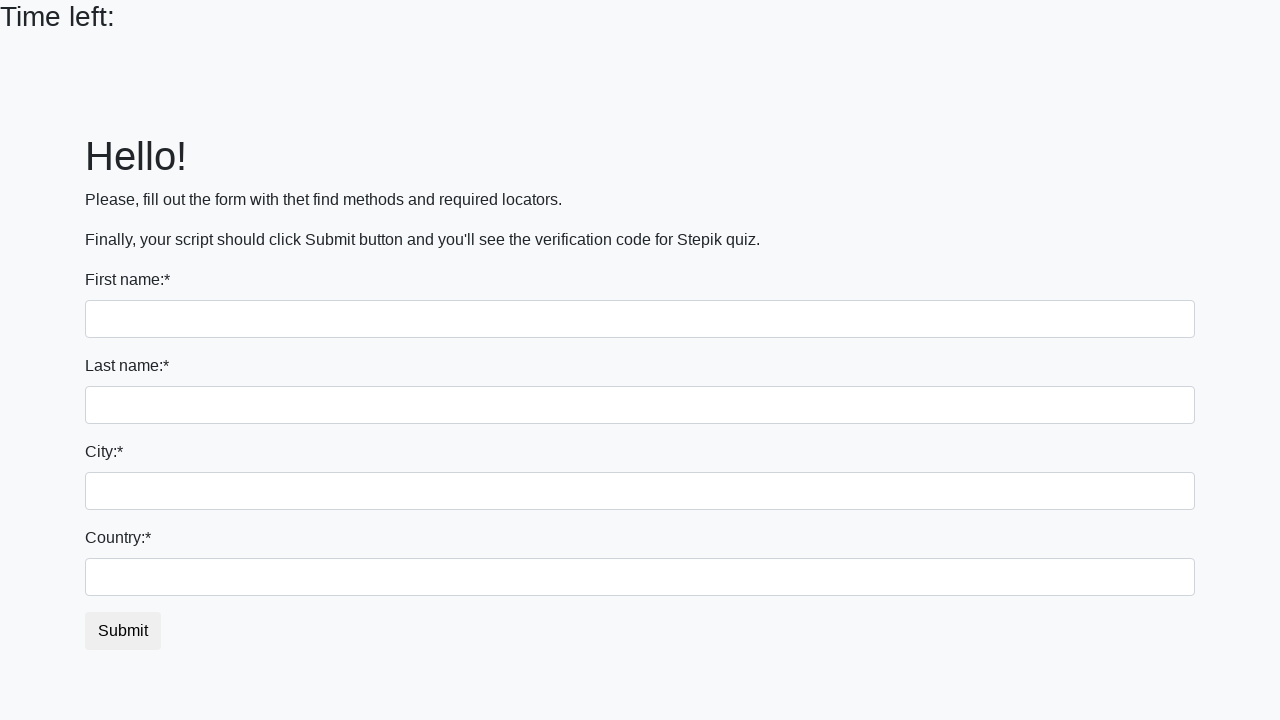

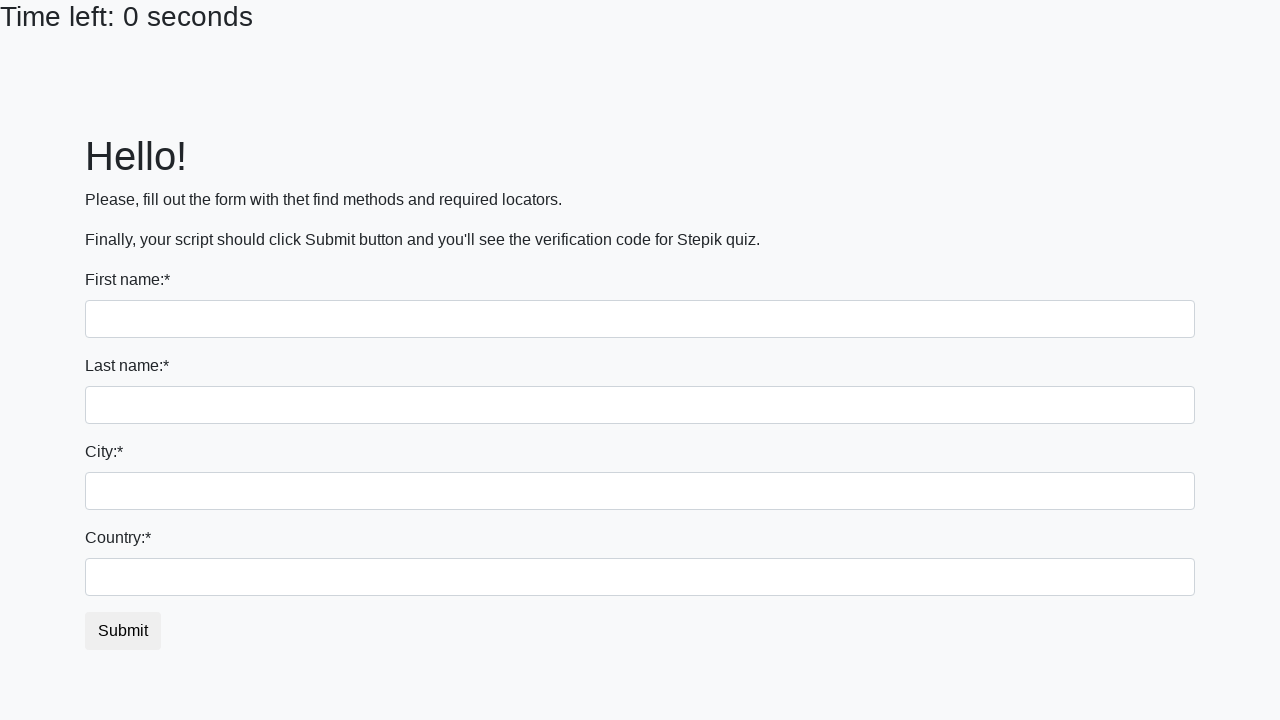